Tests browser window management functionality by maximizing, minimizing, and switching to fullscreen mode while navigating across multiple websites.

Starting URL: https://tutorialsninja.com/demo/index.php?route=common/home

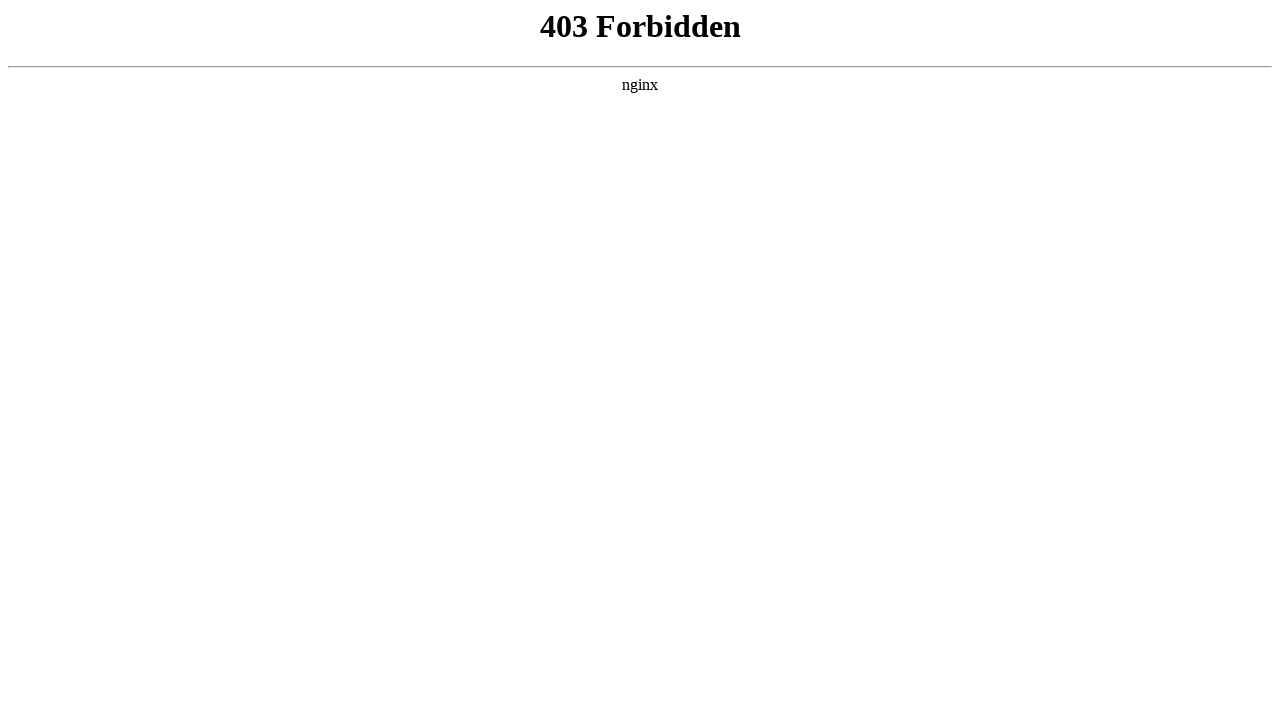

Maximized browser window to 1920x1080
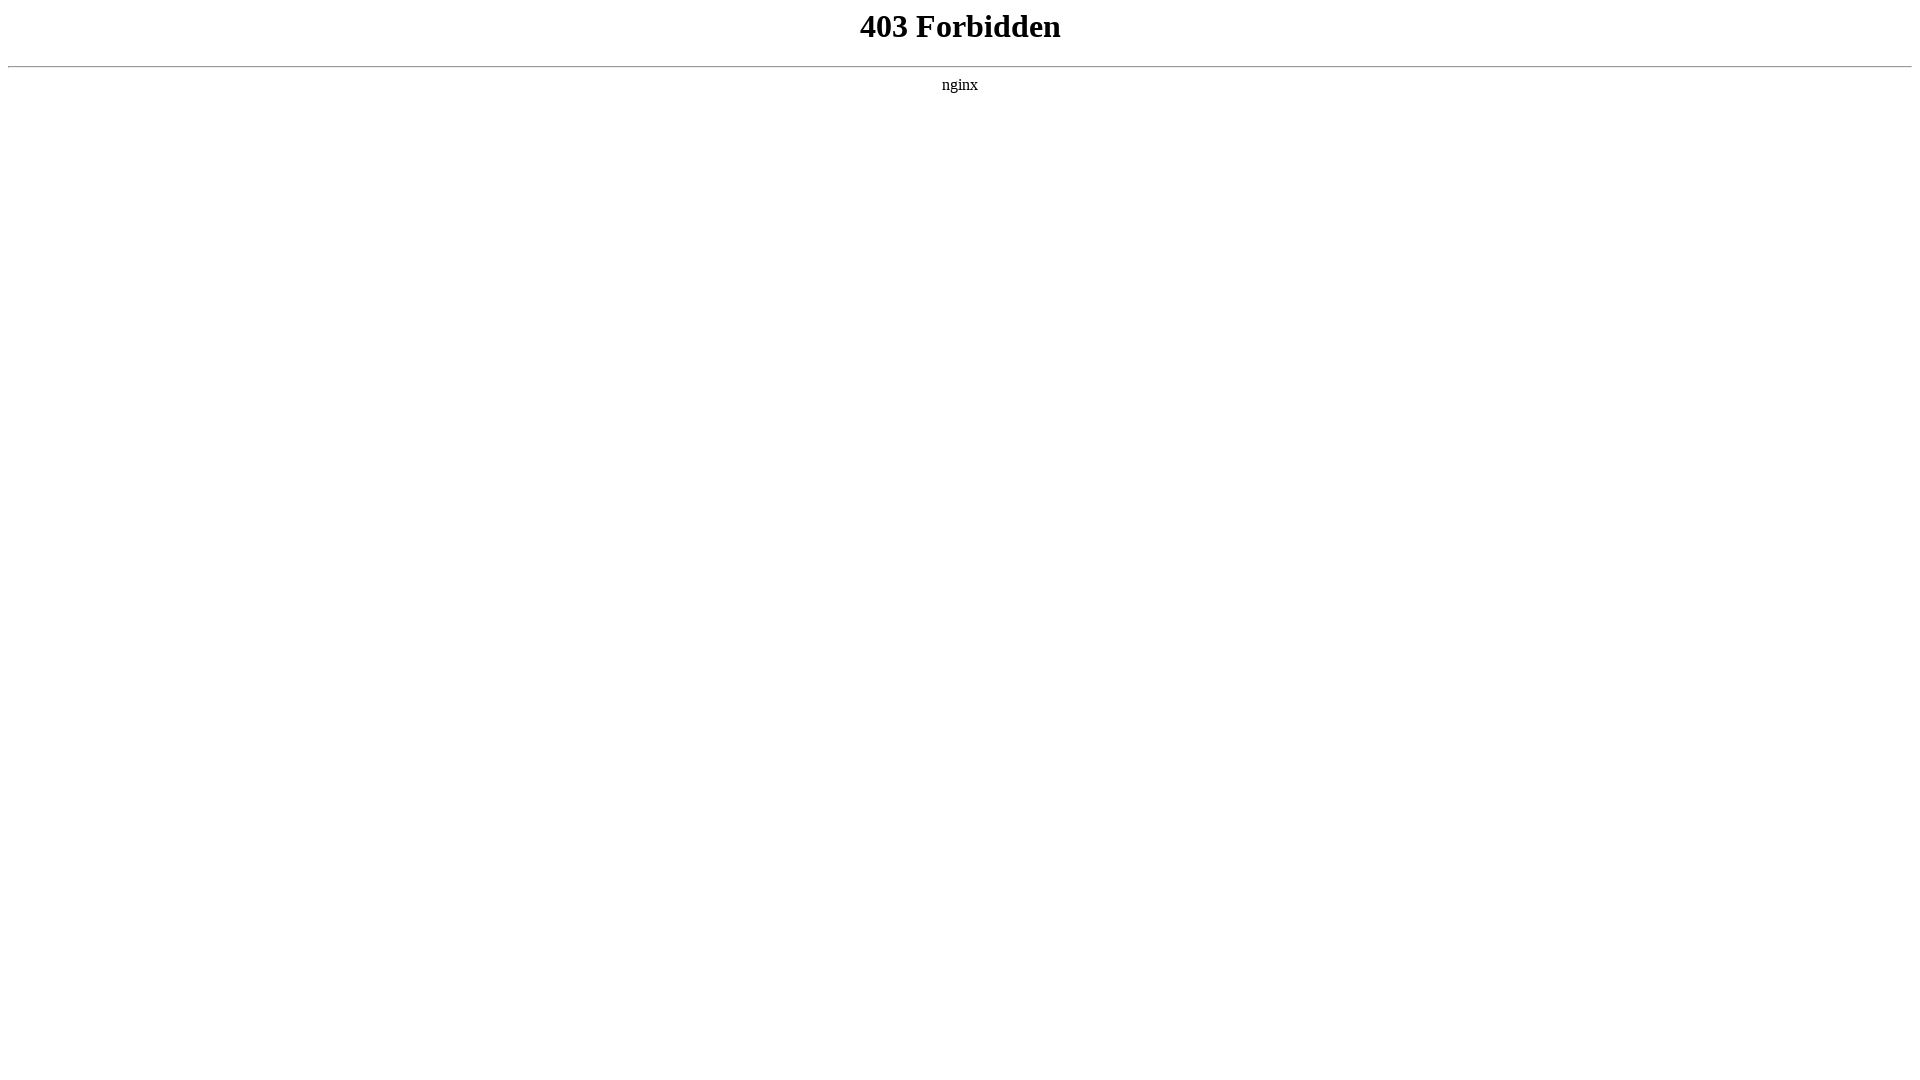

Navigated to OrangeHRM demo login page
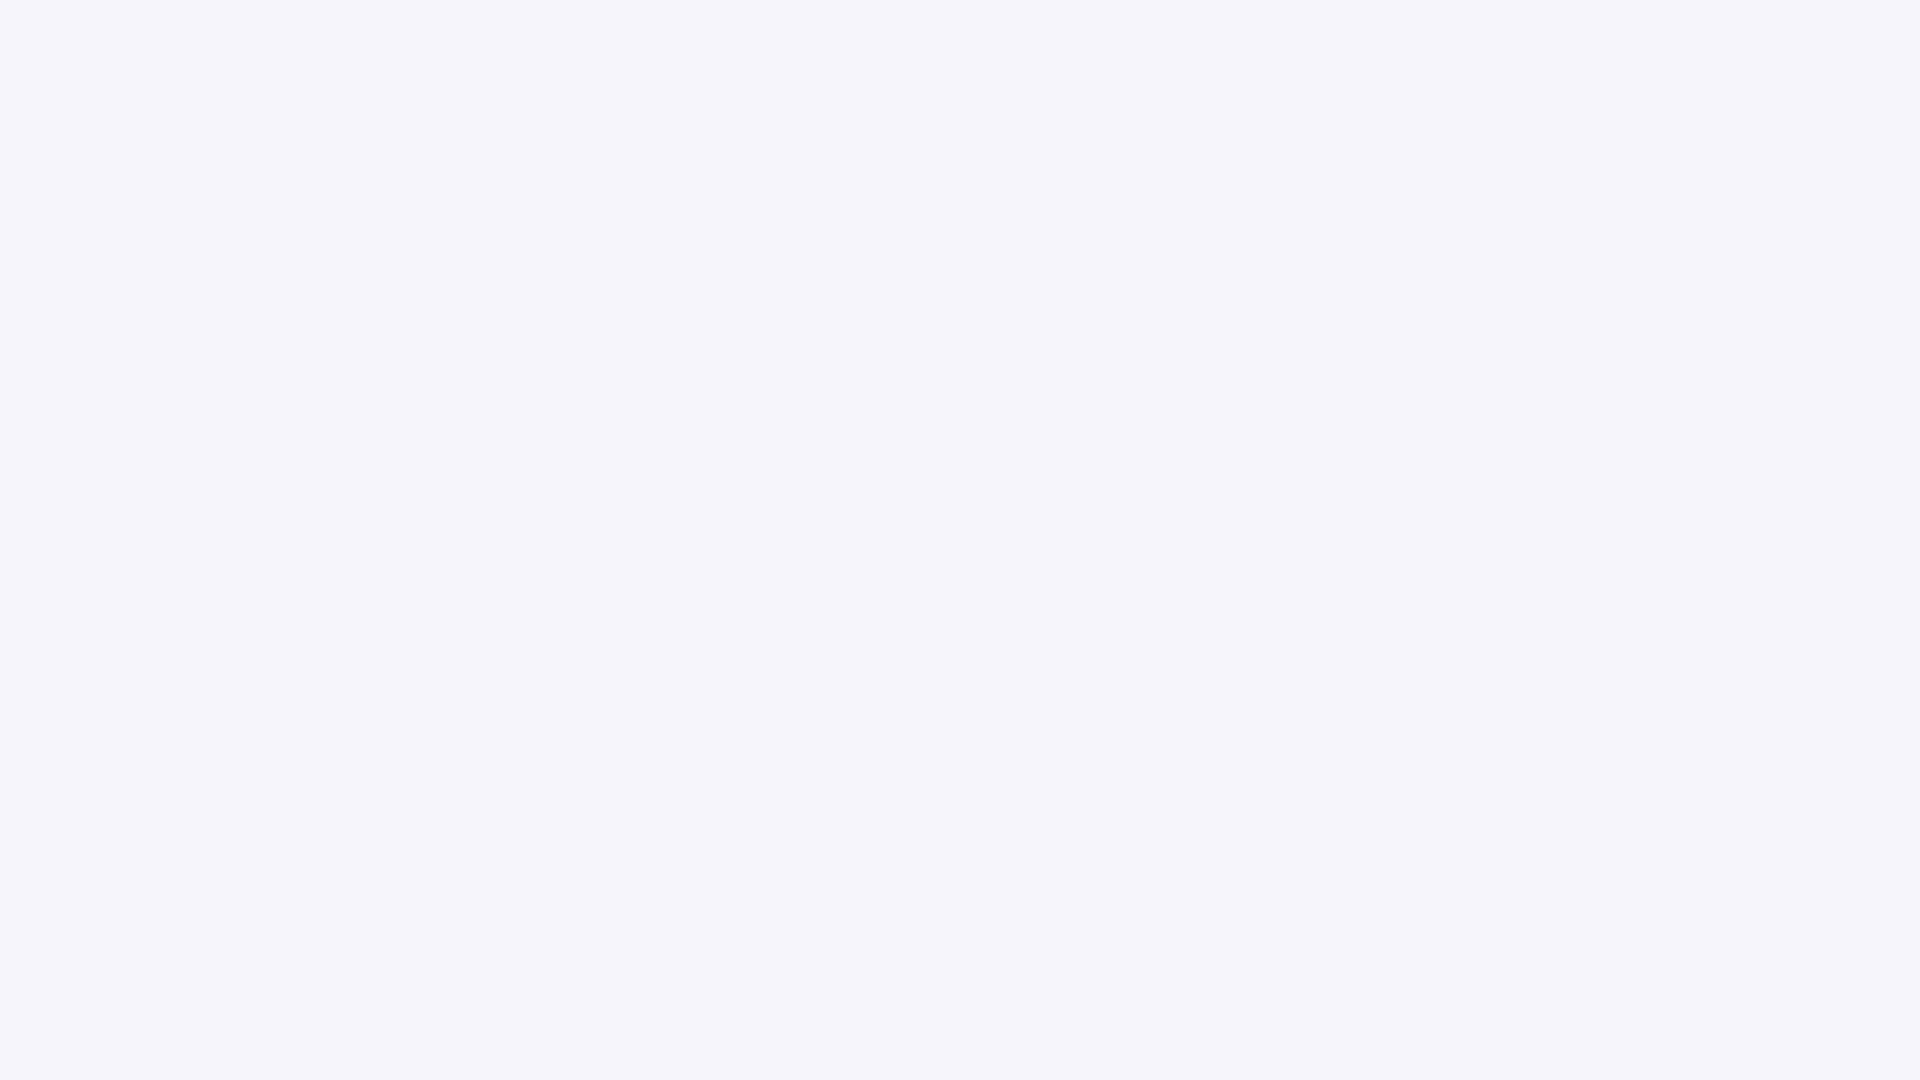

Minimized browser window to 800x600
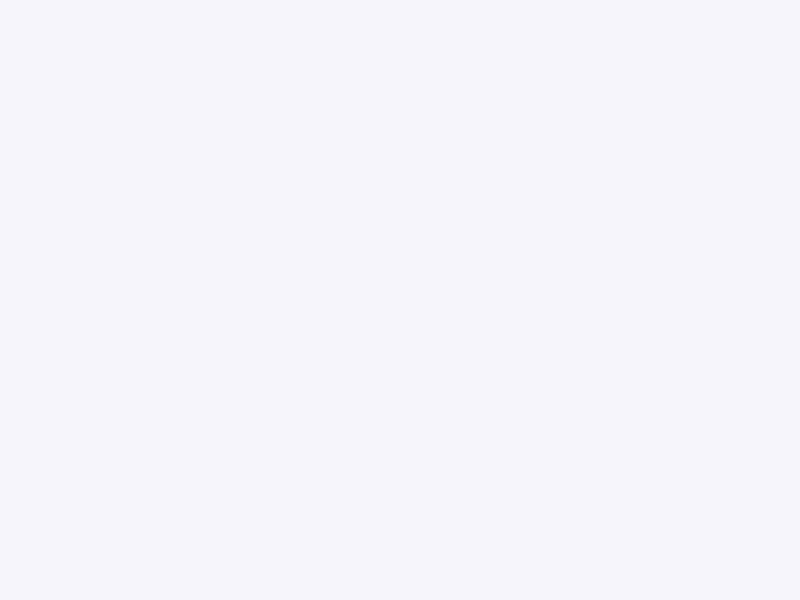

Navigated to Netmeds website
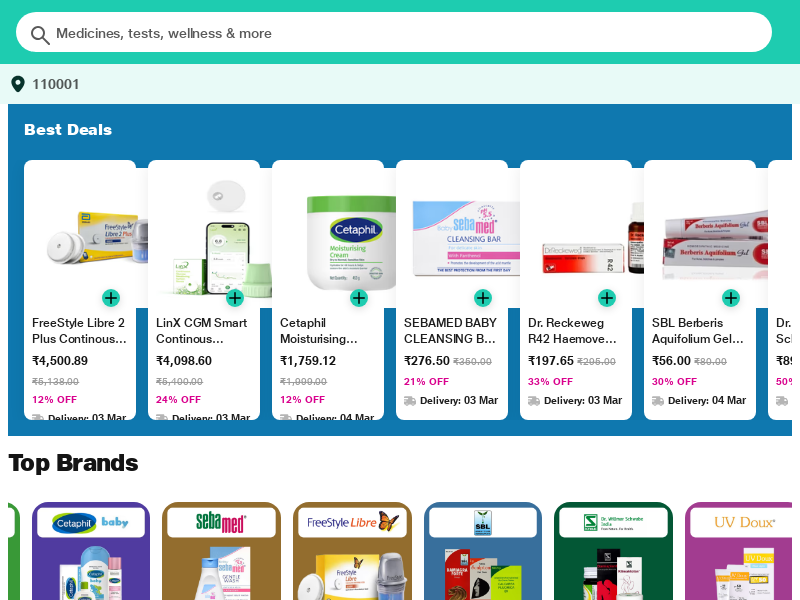

Maximized browser window to 1920x1080 again
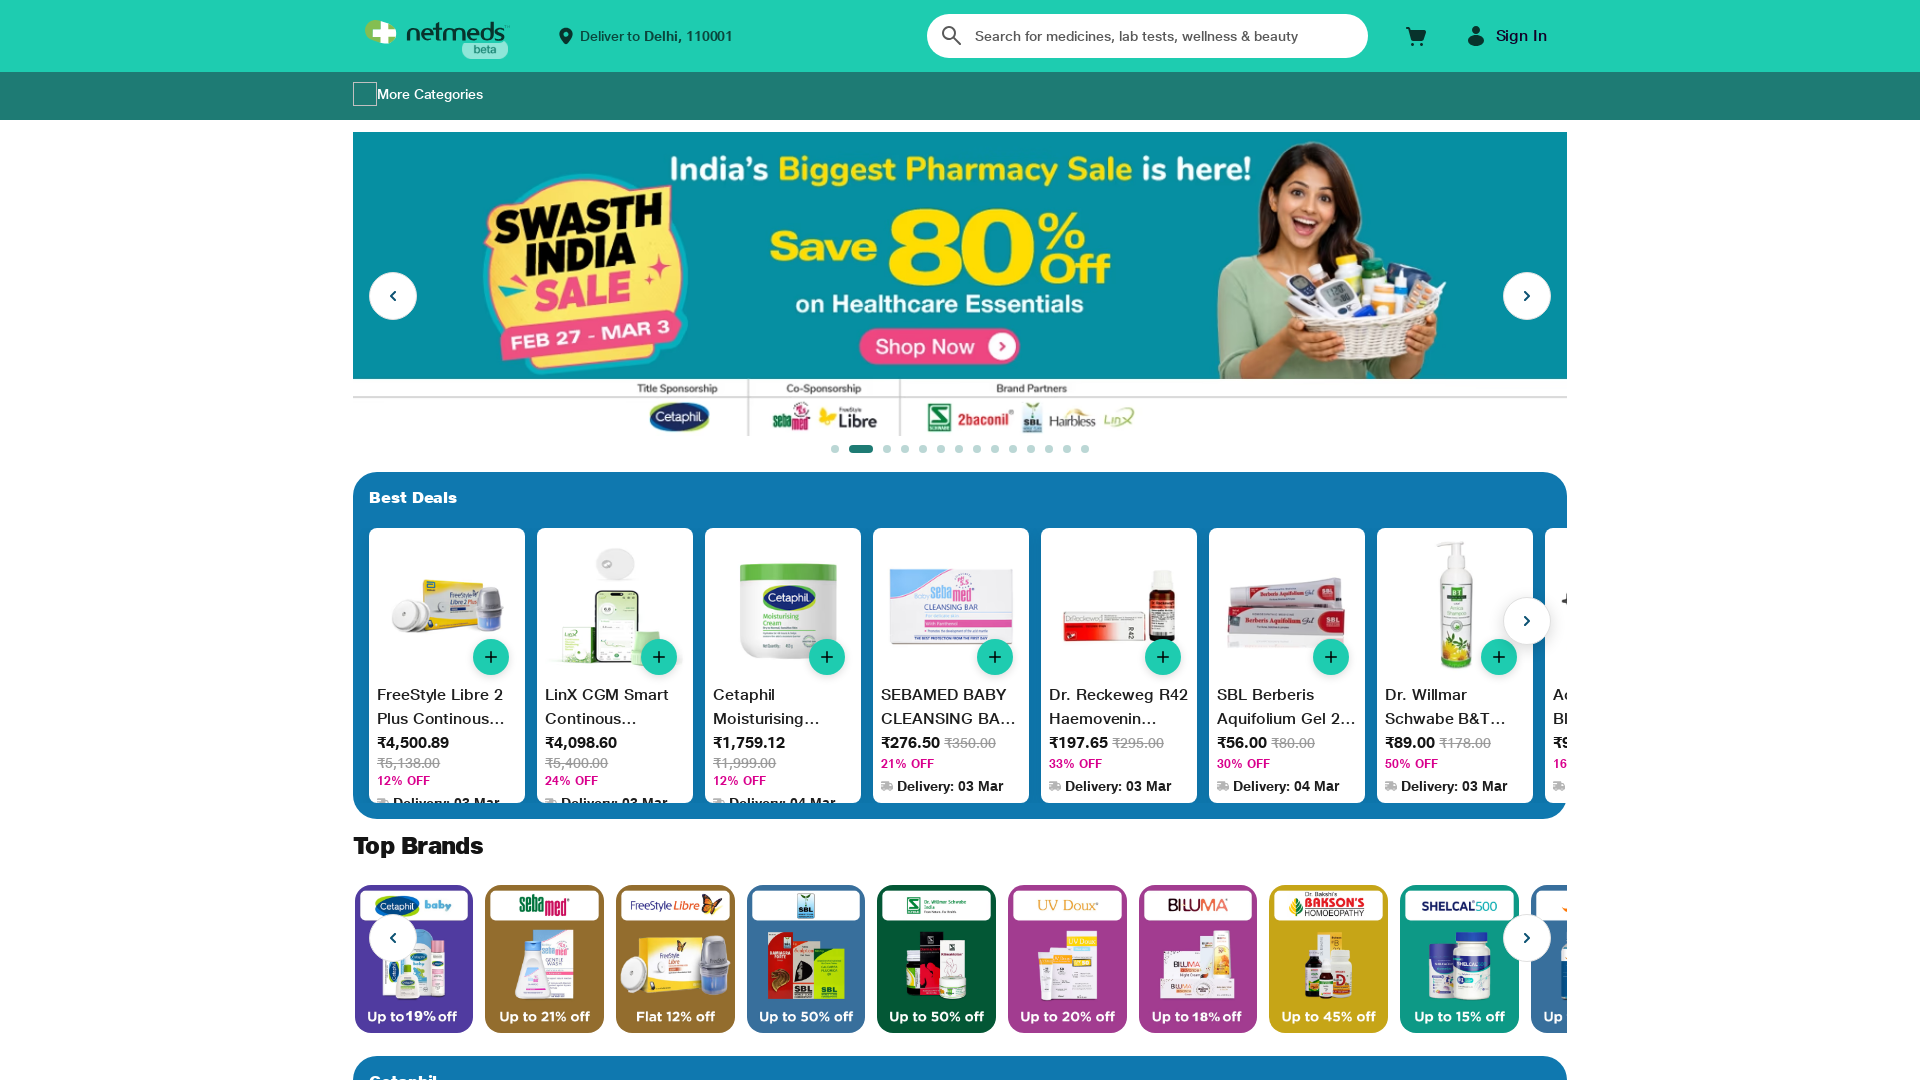

Waited for page DOM content to fully load
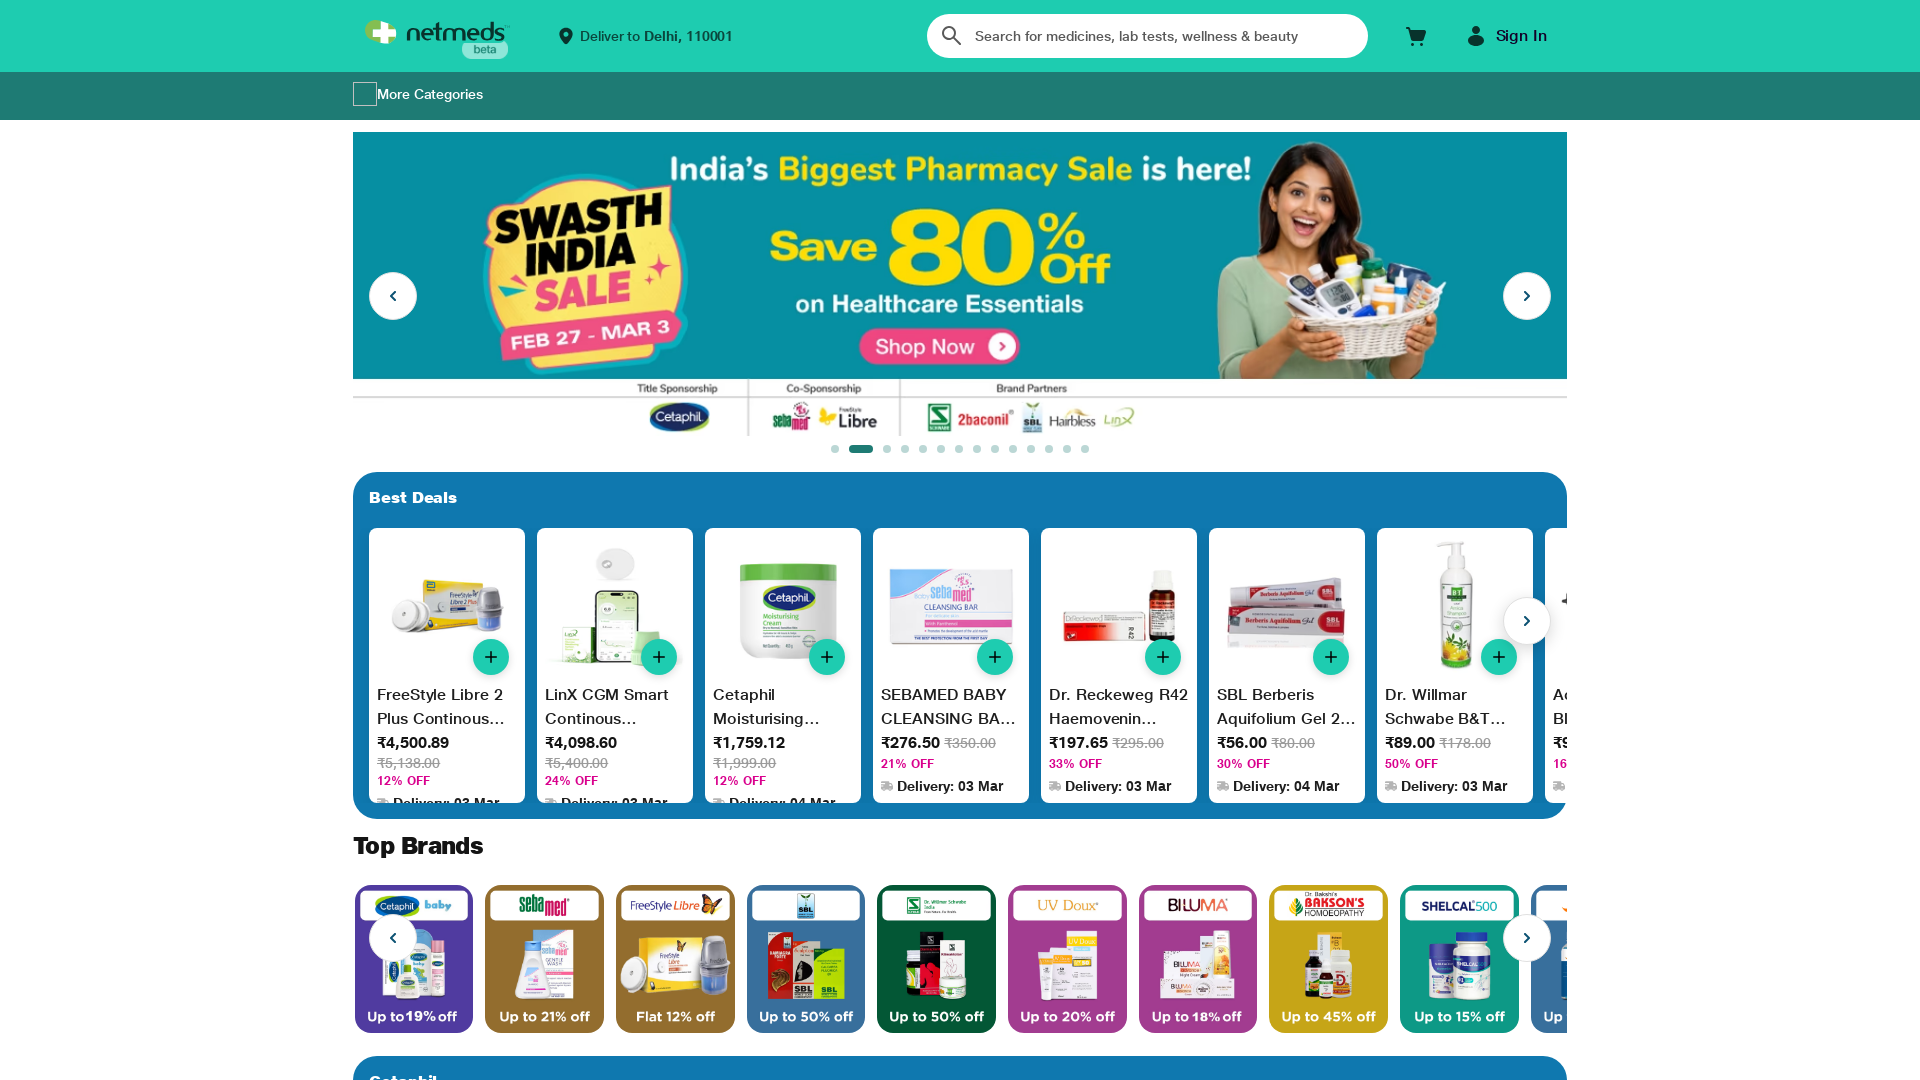

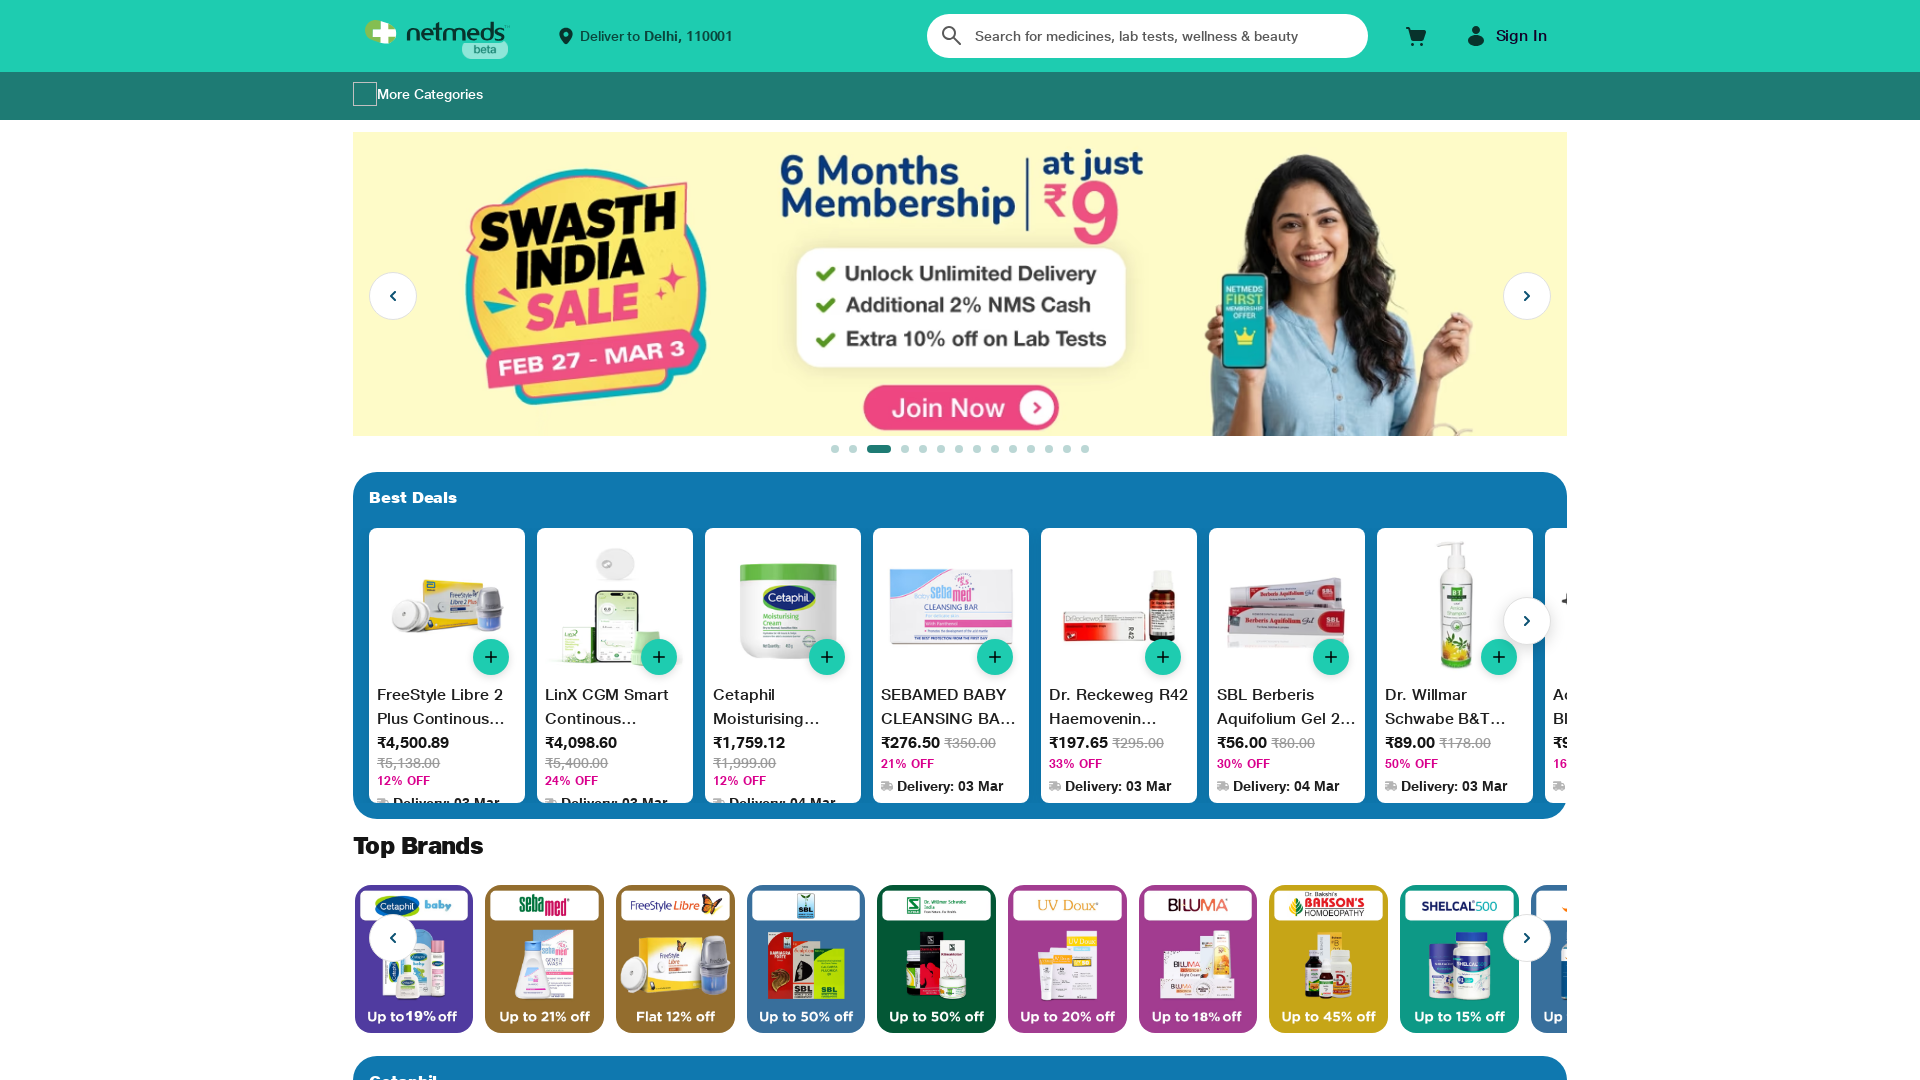